Tests browser alert dialog functionality by clicking a button that triggers an alert and accepting it

Starting URL: https://demoqa.com/alerts

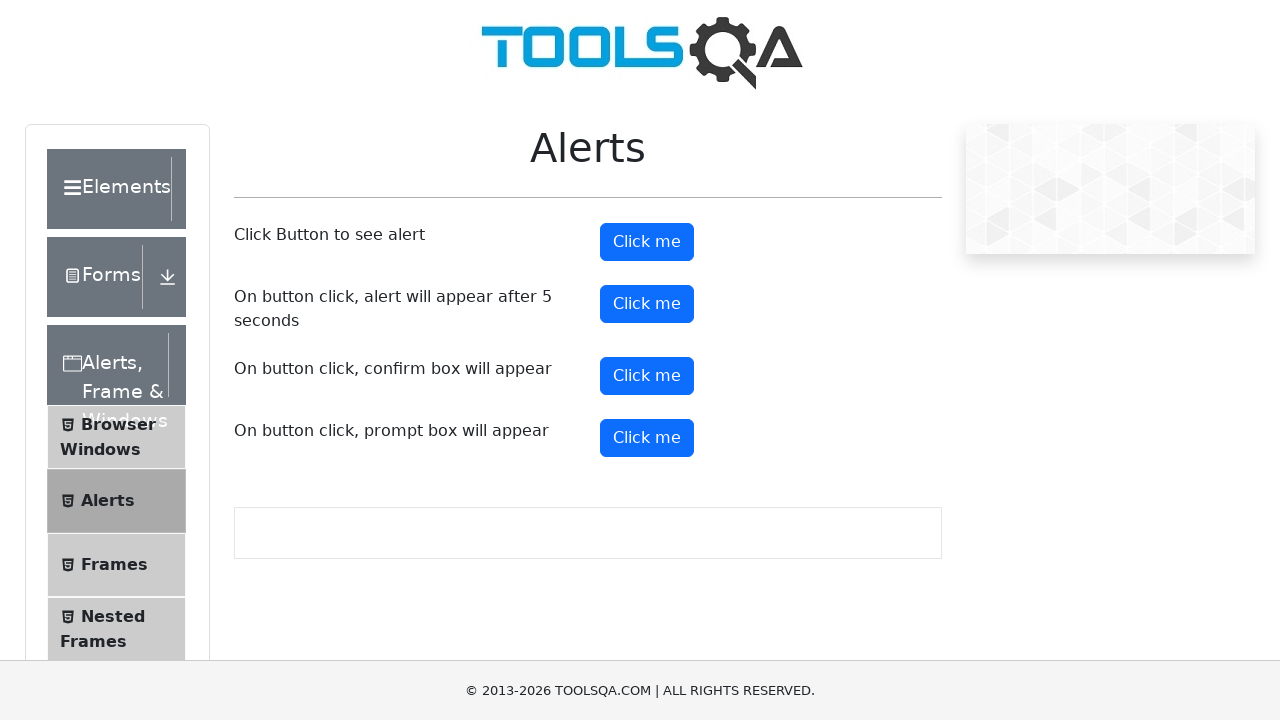

Set up dialog handler to accept alerts
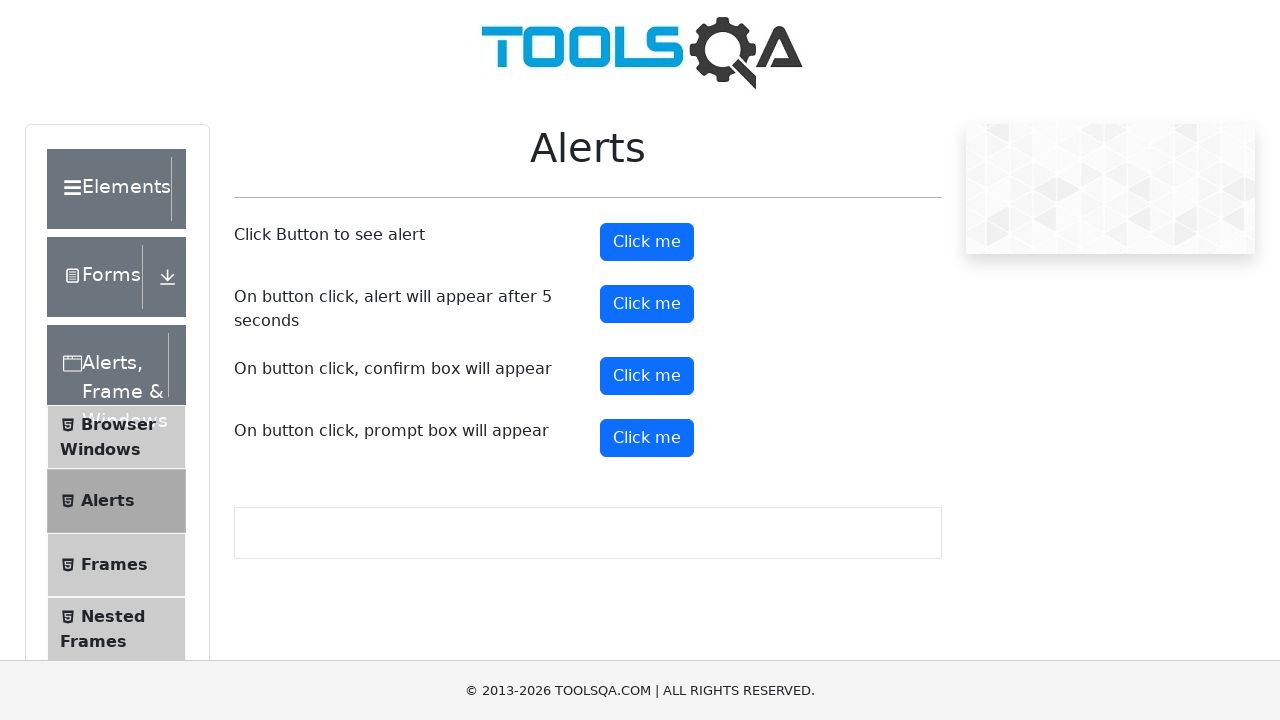

Located all 'Click me' buttons on the page
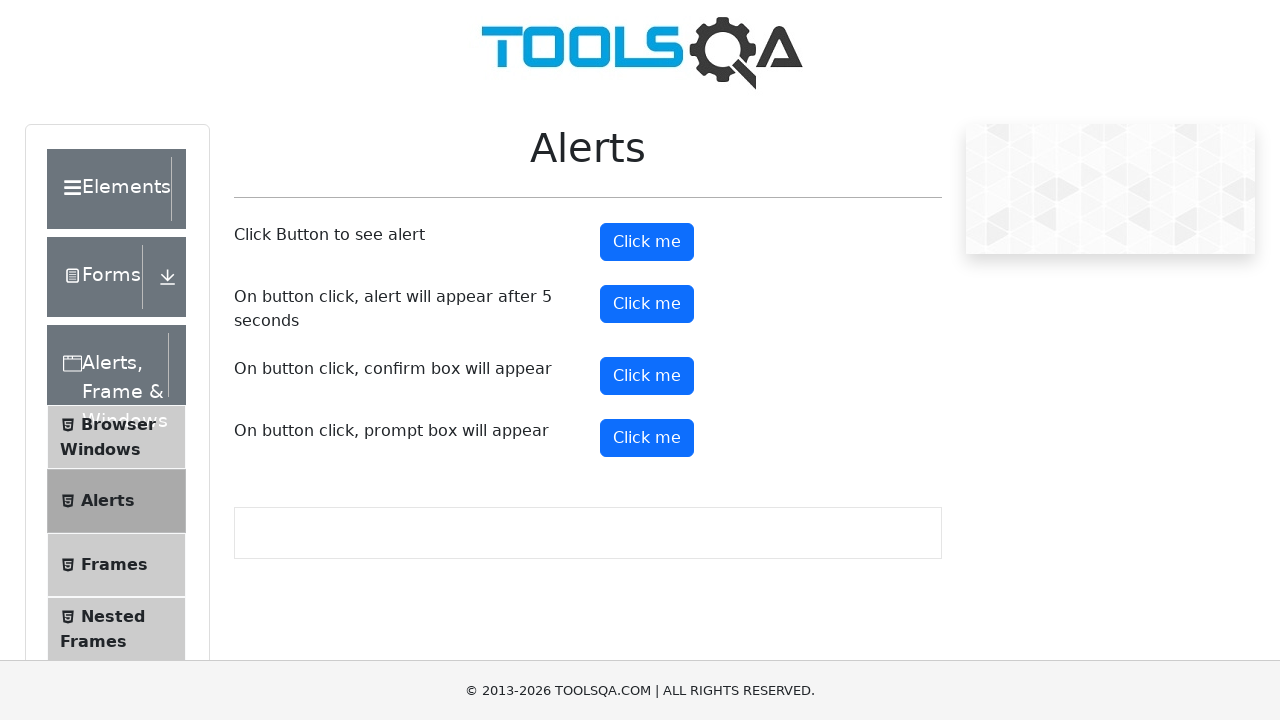

Selected the first 'Click me' button
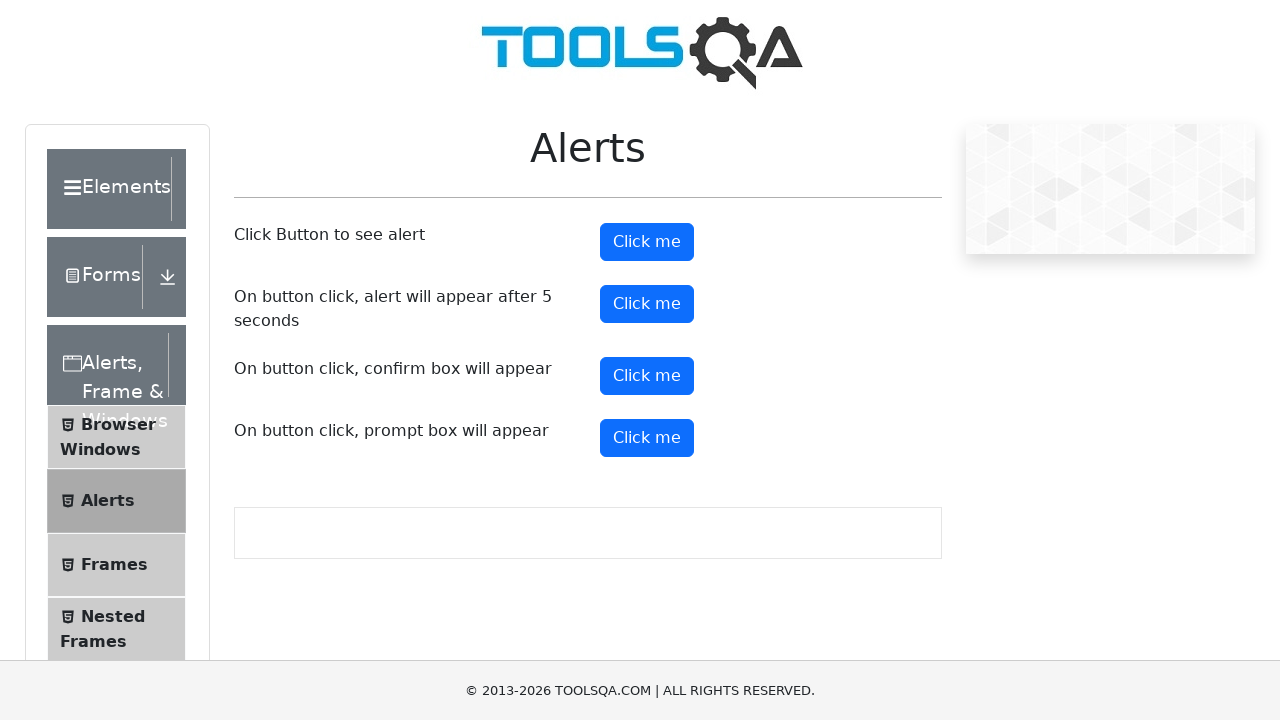

Hovered over the first button at (647, 242) on xpath=//button[contains(text(), 'Click me')] >> nth=0
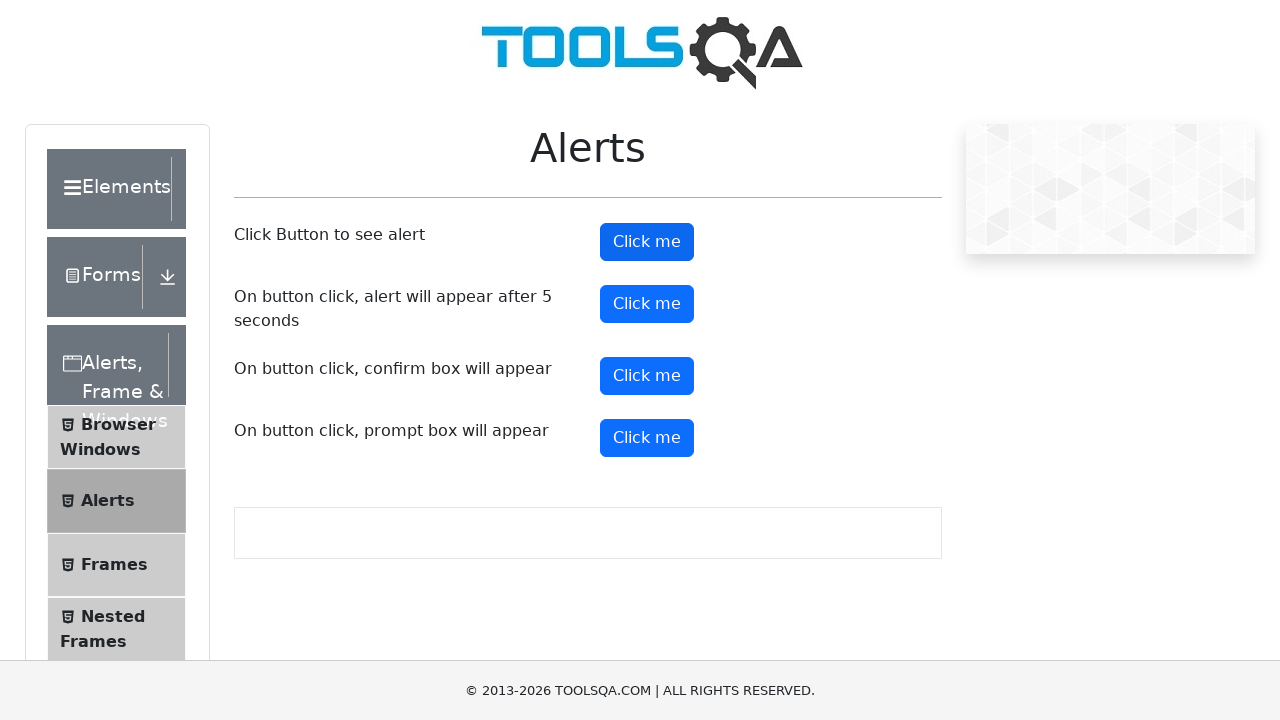

Clicked the button to trigger the alert dialog at (647, 242) on xpath=//button[contains(text(), 'Click me')] >> nth=0
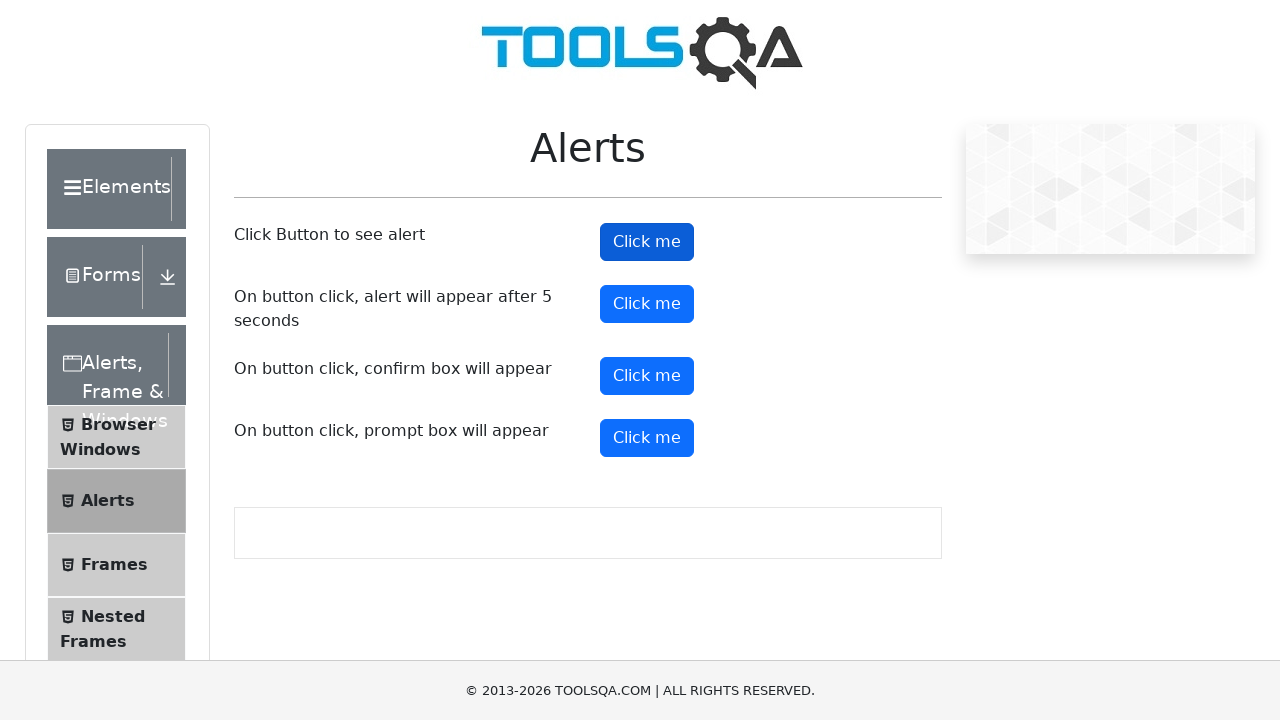

Waited for alert dialog to be processed and accepted
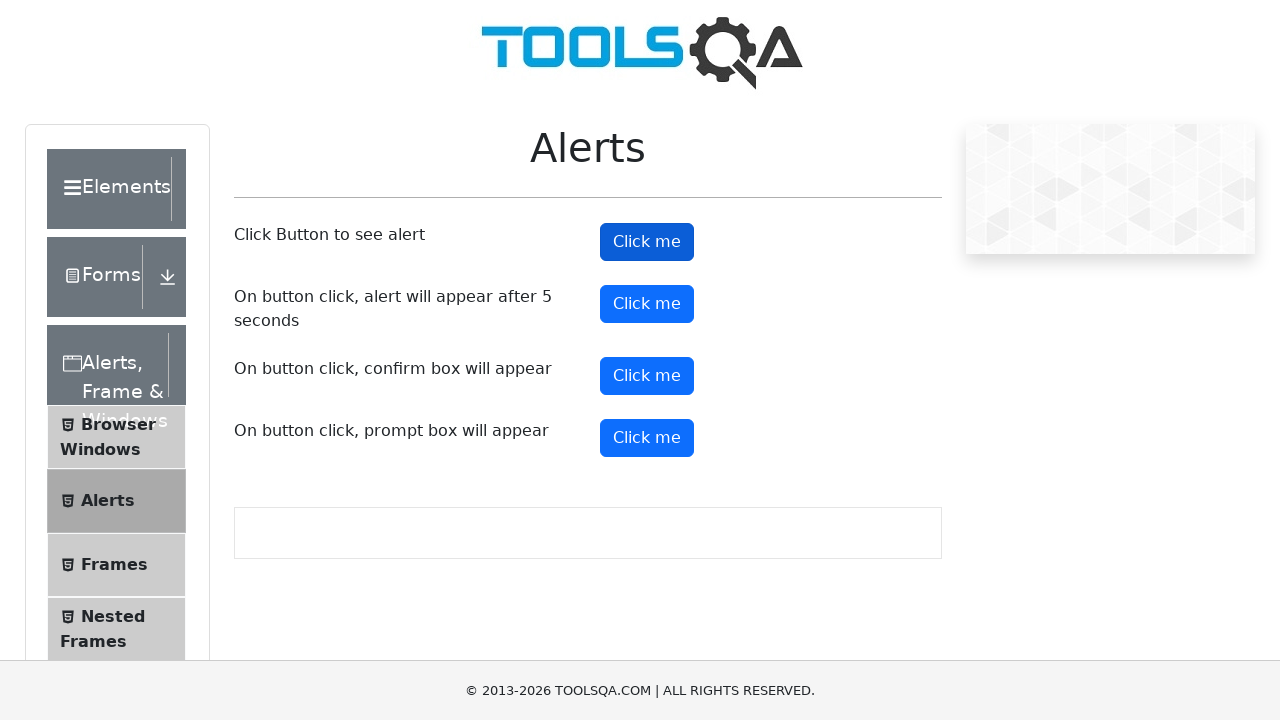

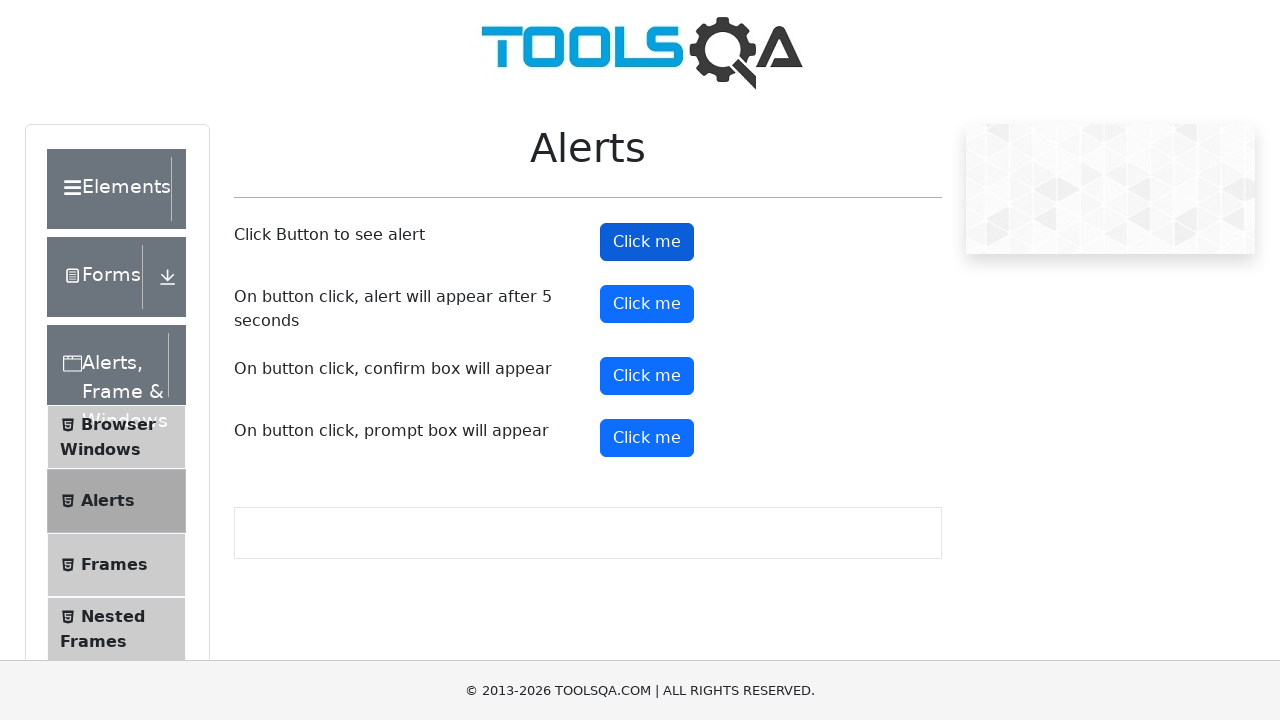